Tests opting out of A/B tests by adding an opt-out cookie before visiting the test page, then navigating to verify the opt-out is active.

Starting URL: http://the-internet.herokuapp.com

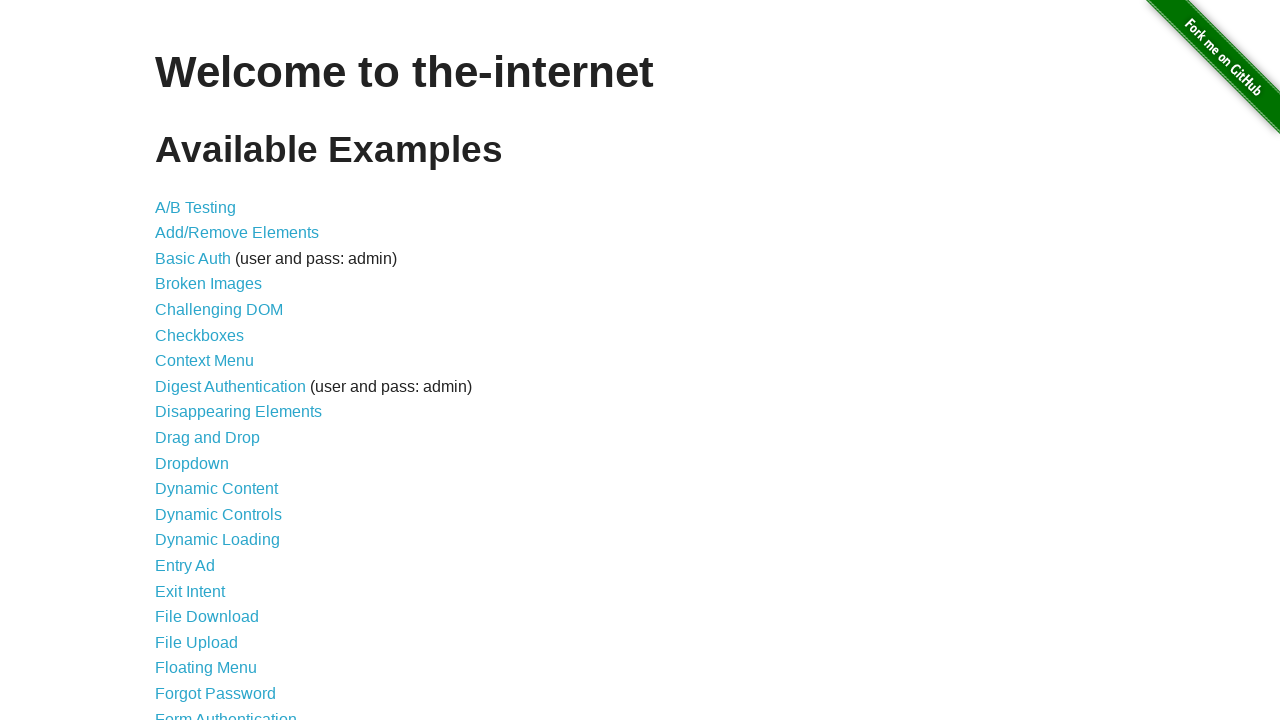

Added optimizelyOptOut cookie to opt out of A/B tests
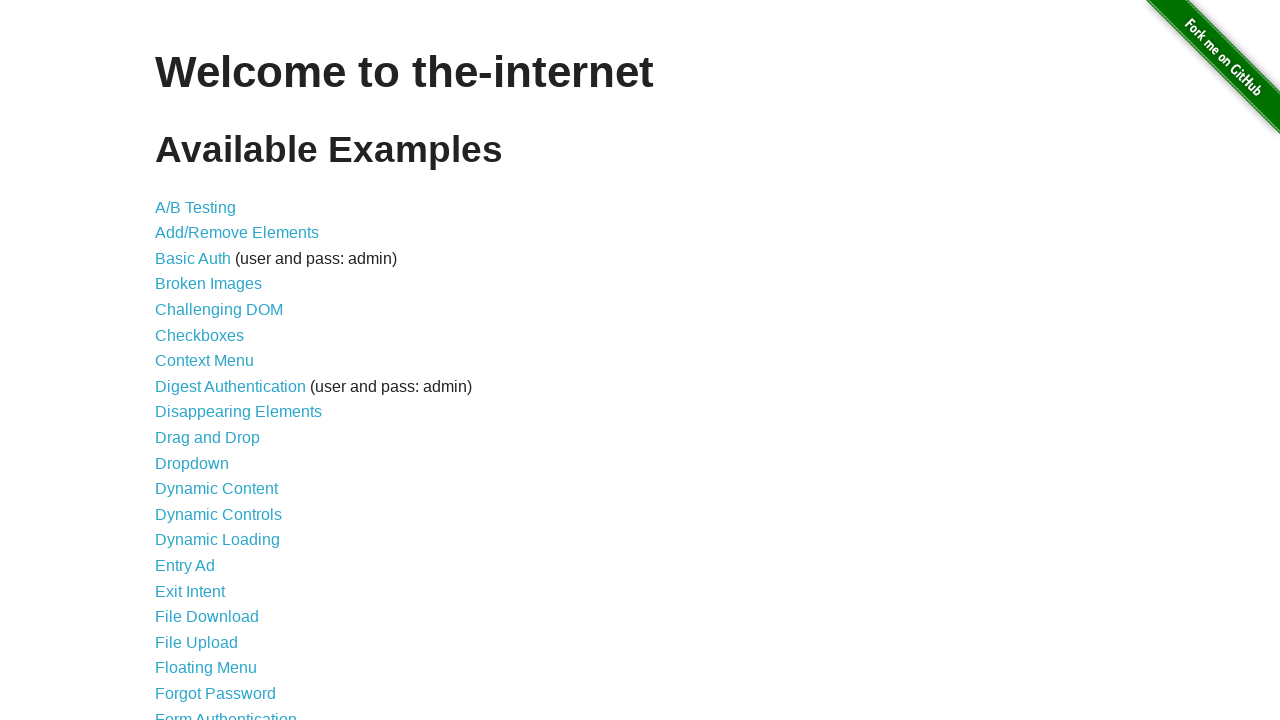

Navigated to A/B test page
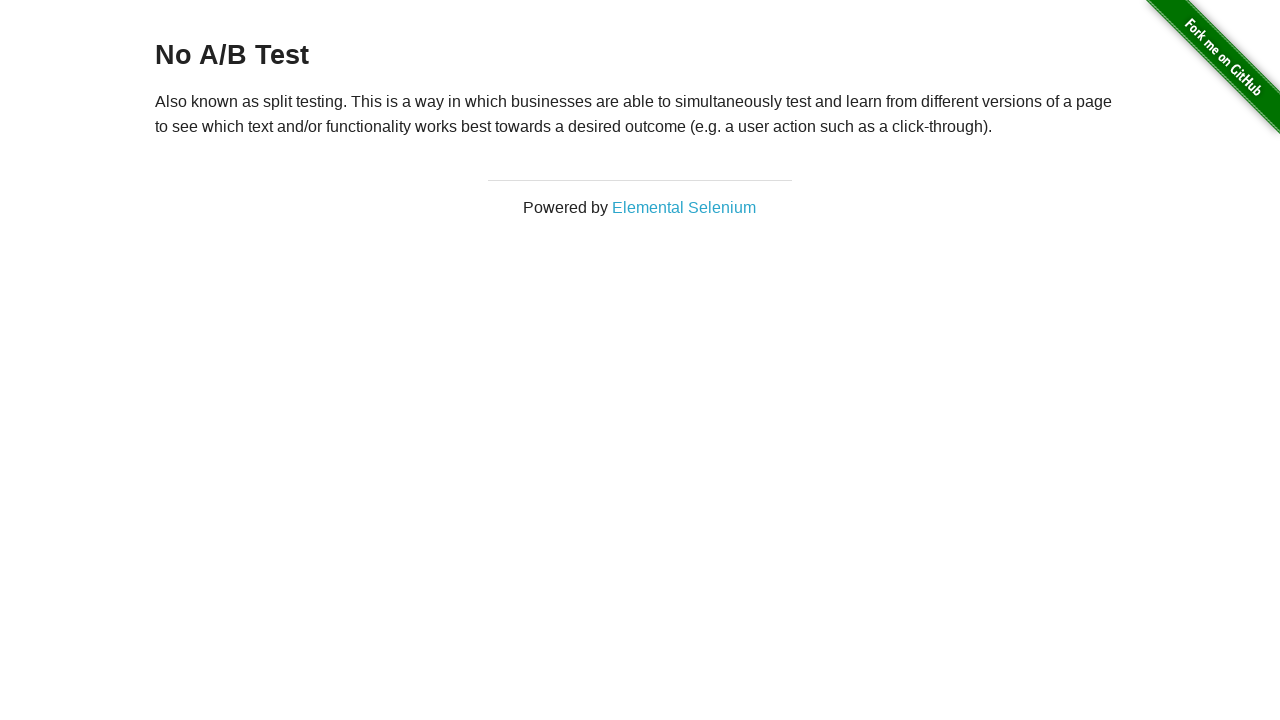

Retrieved heading text from A/B test page
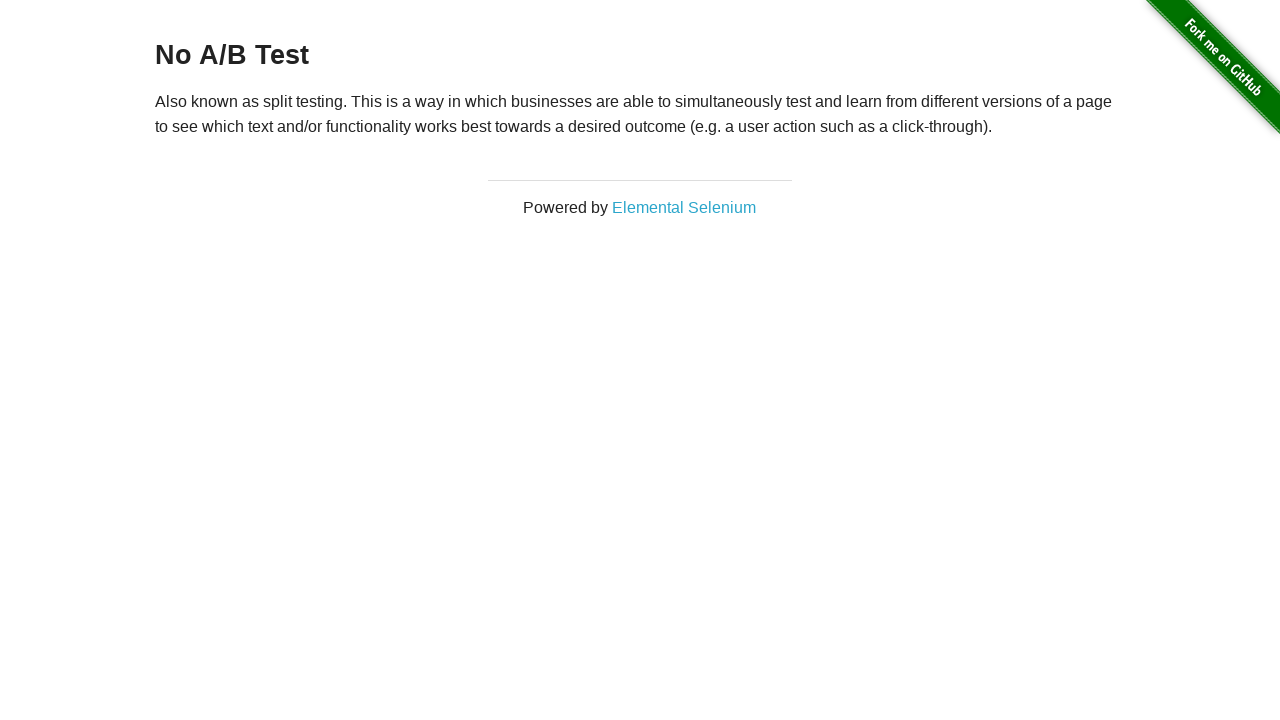

Verified that heading starts with 'No A/B Test', confirming opt-out is active
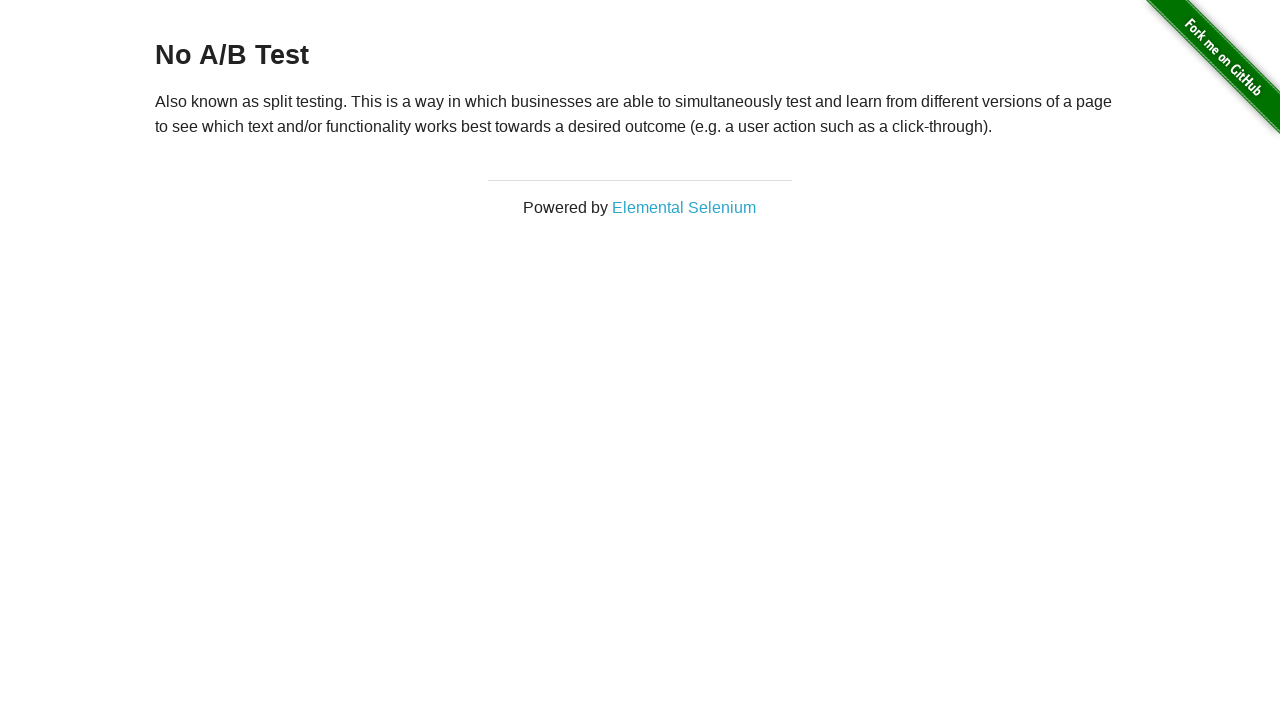

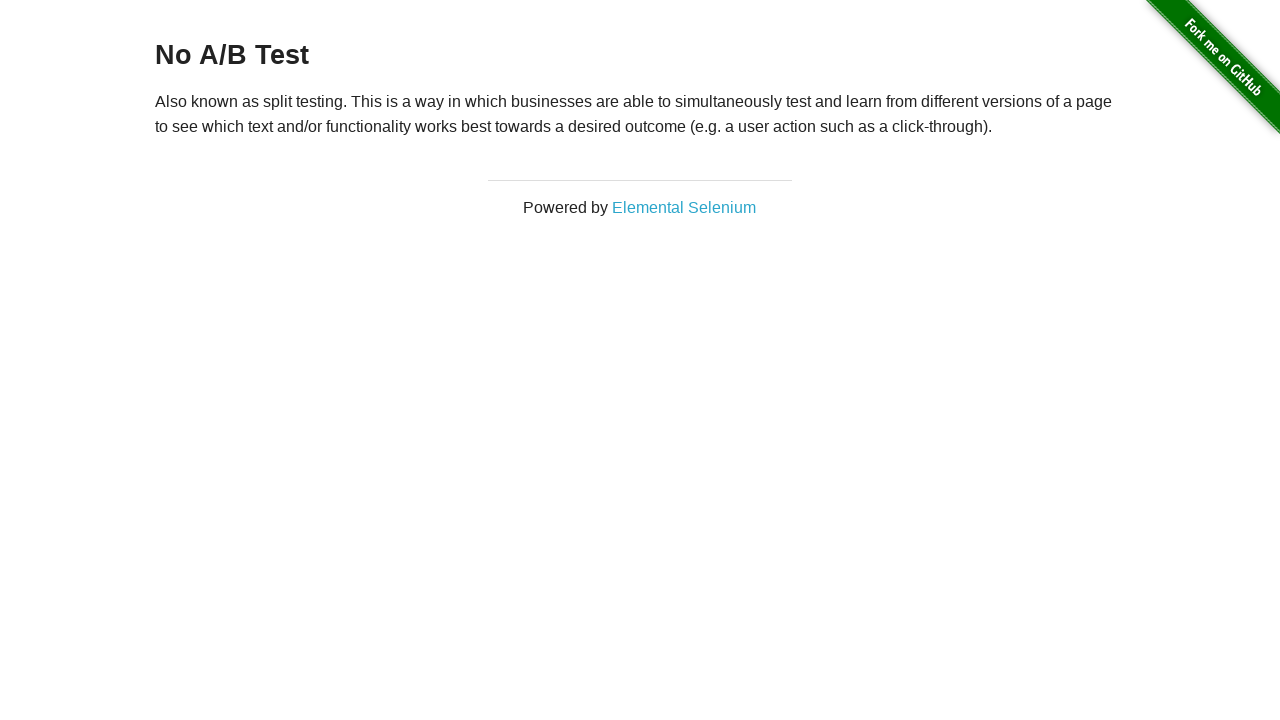